Tests registration form validation with invalid email formats and verifies appropriate error messages are shown

Starting URL: https://alada.vn/tai-khoan/dang-ky.html

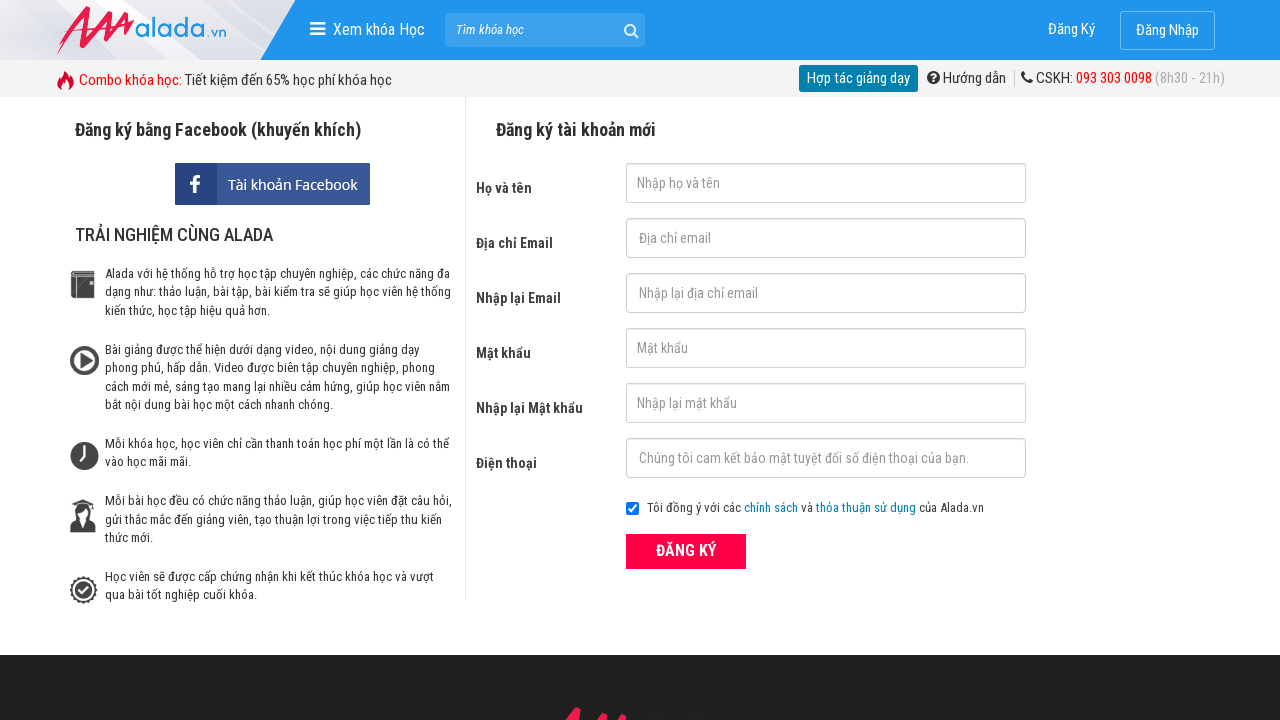

Filled firstname field with 'Nguyễn Thị Diem' on #txtFirstname
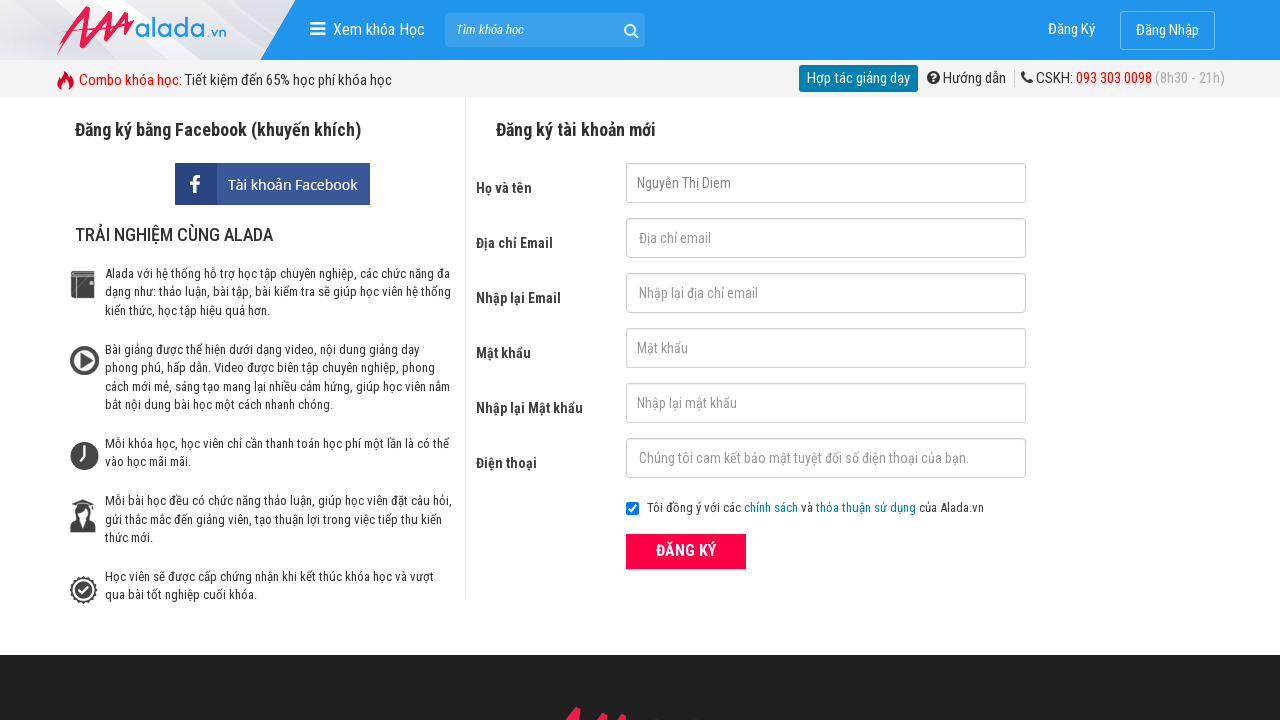

Filled email field with invalid format 'diemmmm.com' on #txtEmail
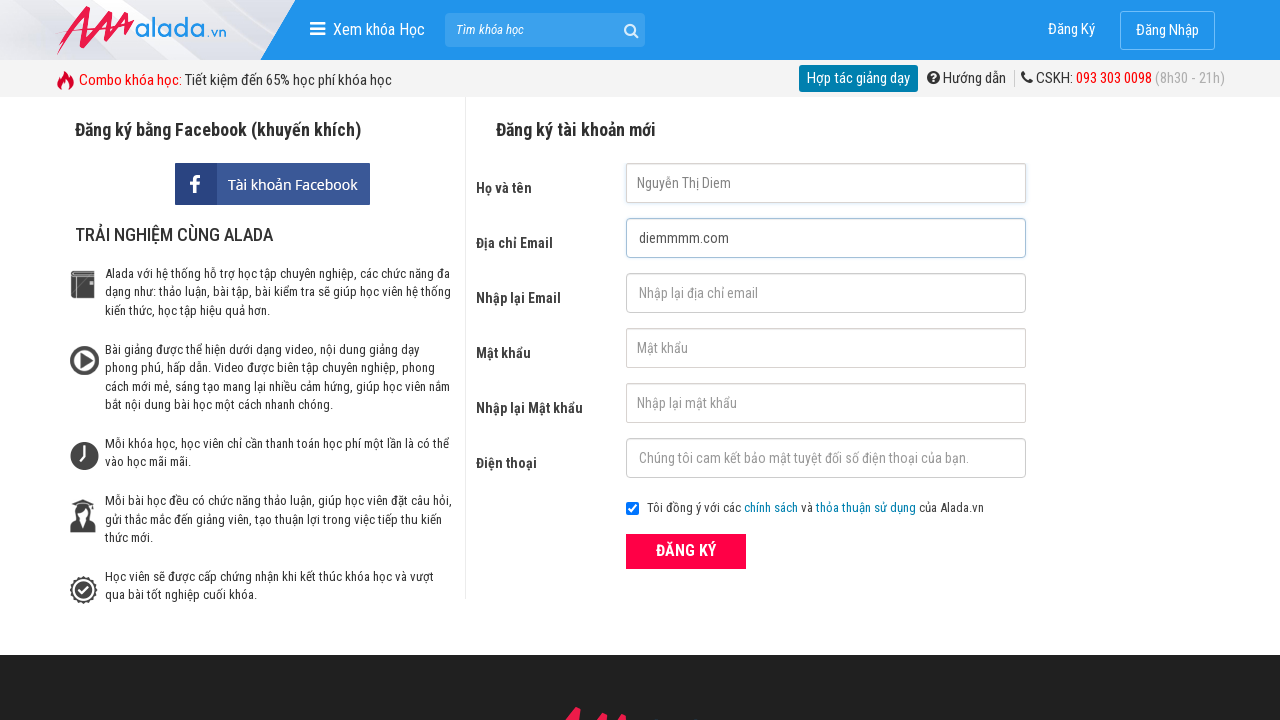

Filled confirm email field with invalid format 'trung.trinh@.com' on #txtCEmail
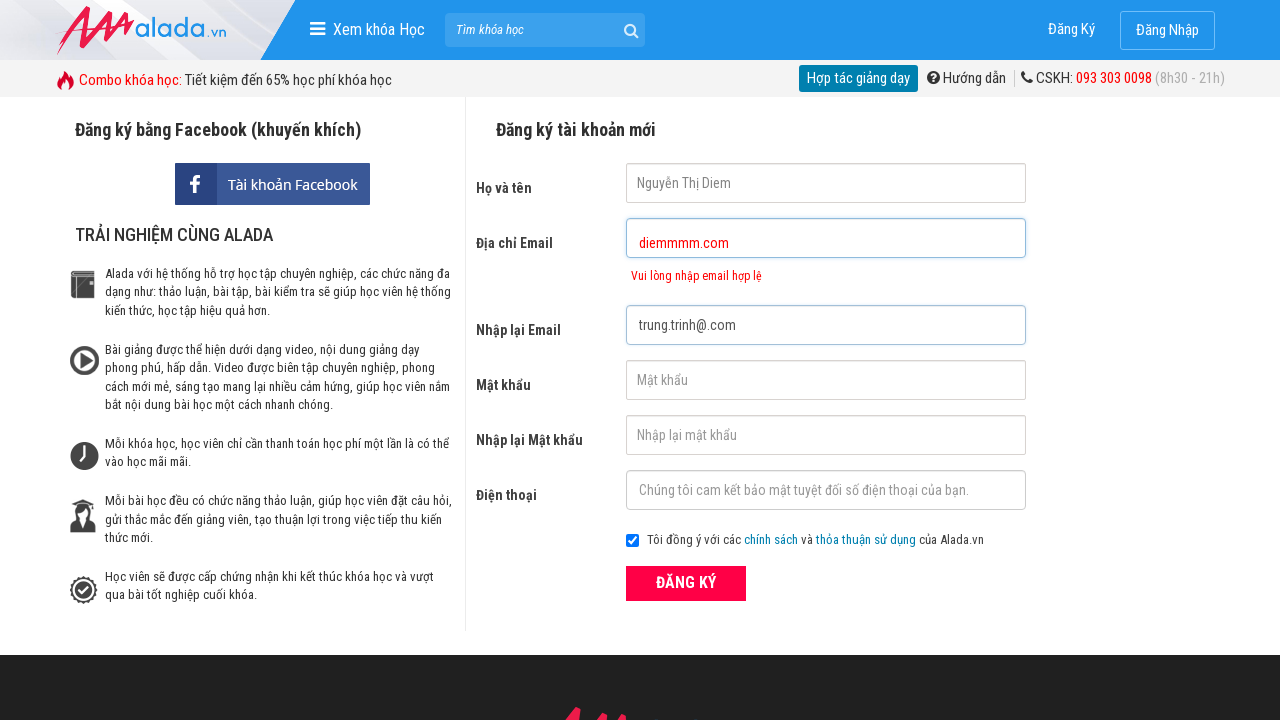

Filled password field with '010101' on #txtPassword
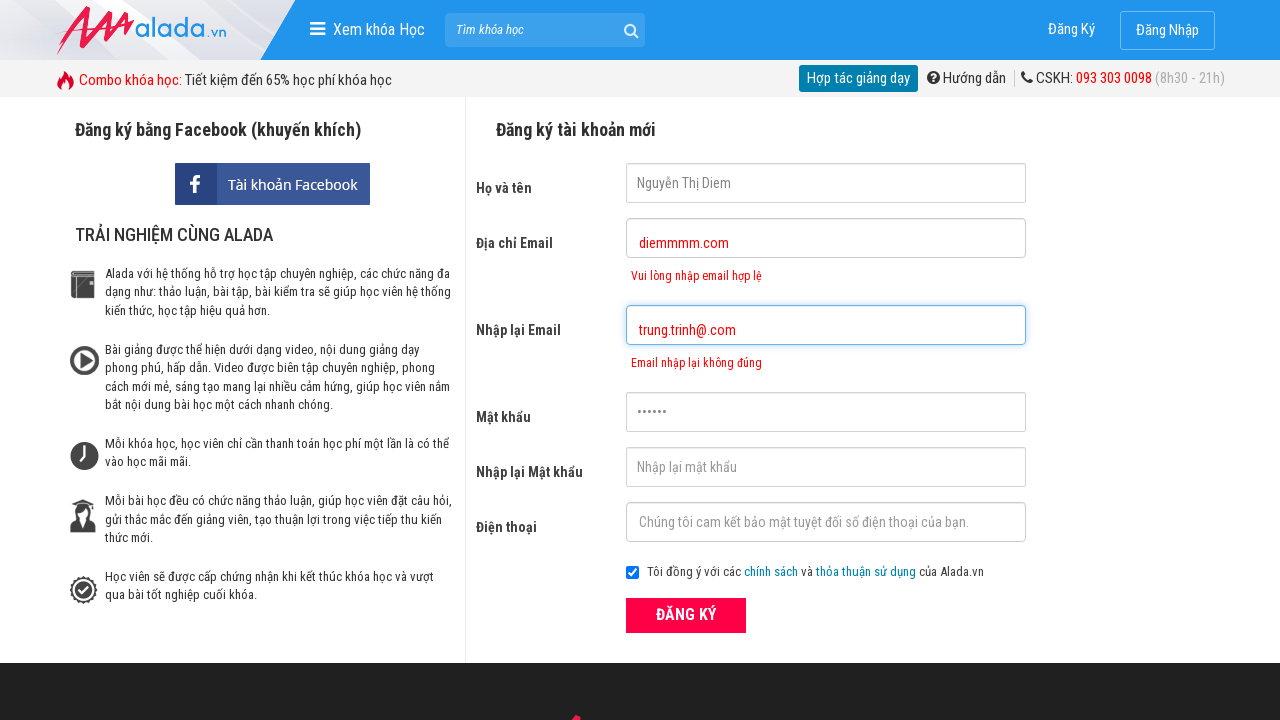

Filled confirm password field with '010101' on #txtCPassword
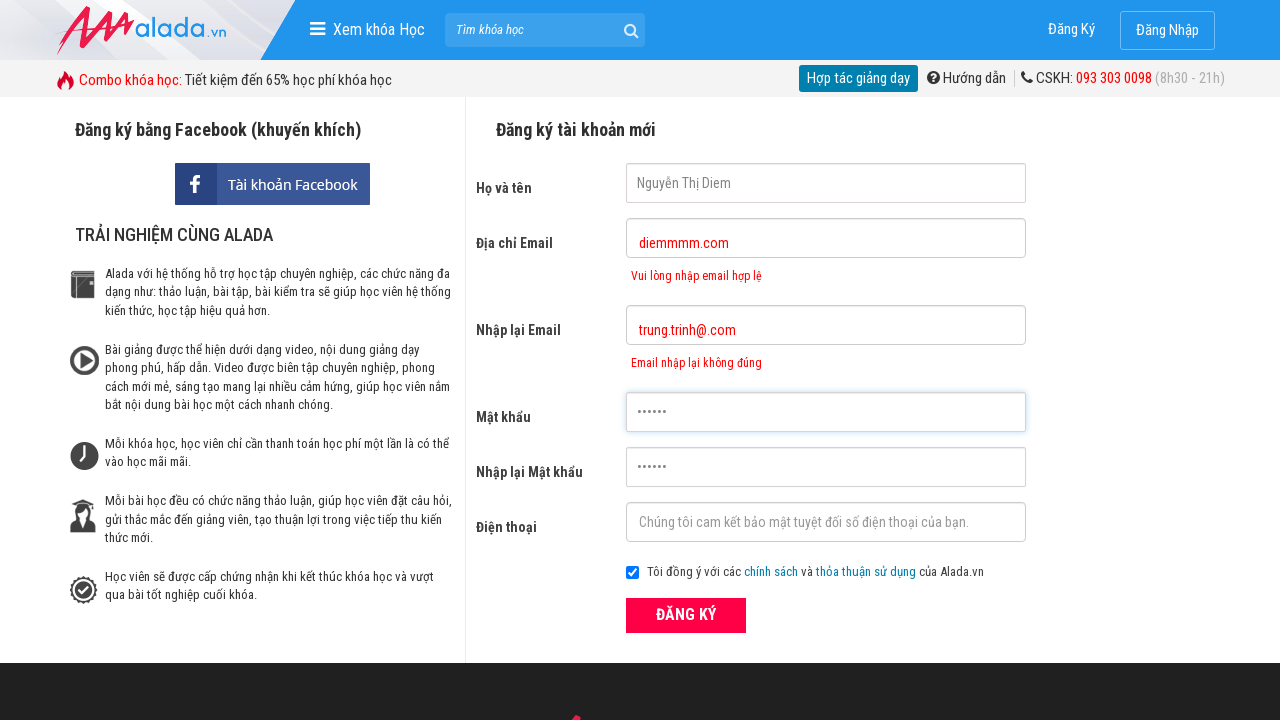

Filled phone field with '0123456789' on #txtPhone
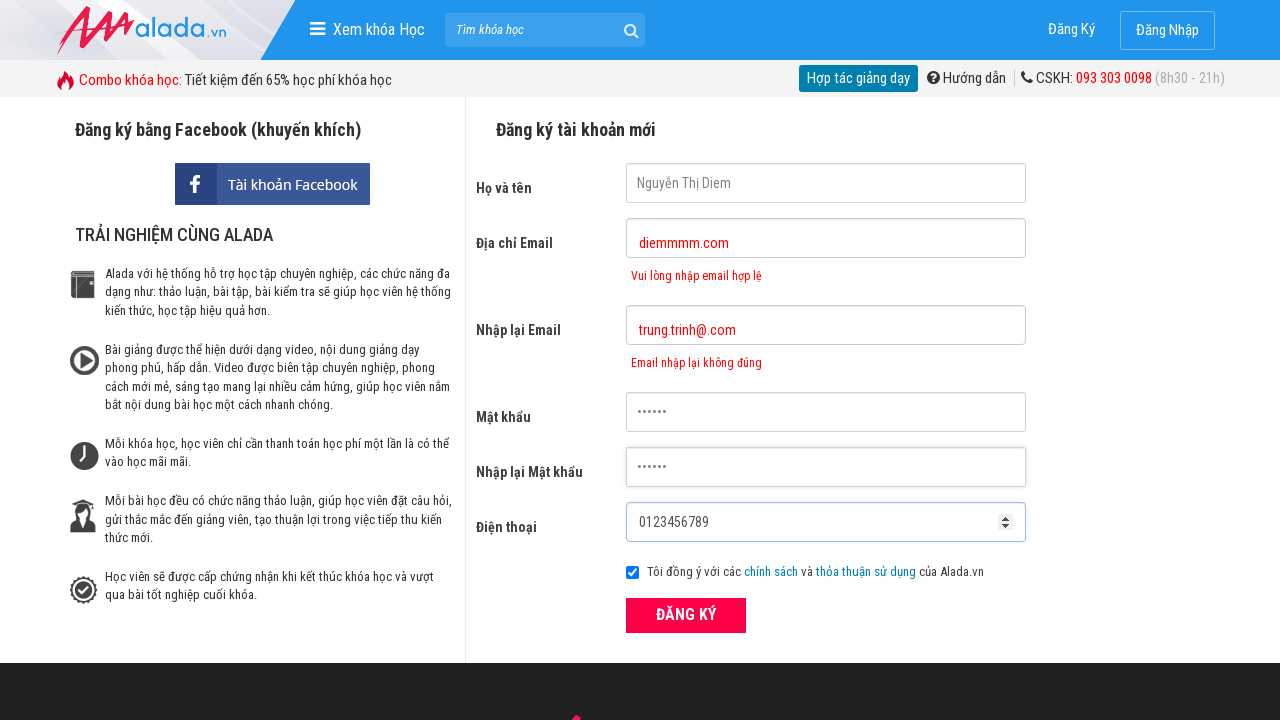

Clicked ĐĂNG KÝ (Register) button at (686, 615) on xpath=//form[@id='frmLogin']//button[text()='ĐĂNG KÝ']
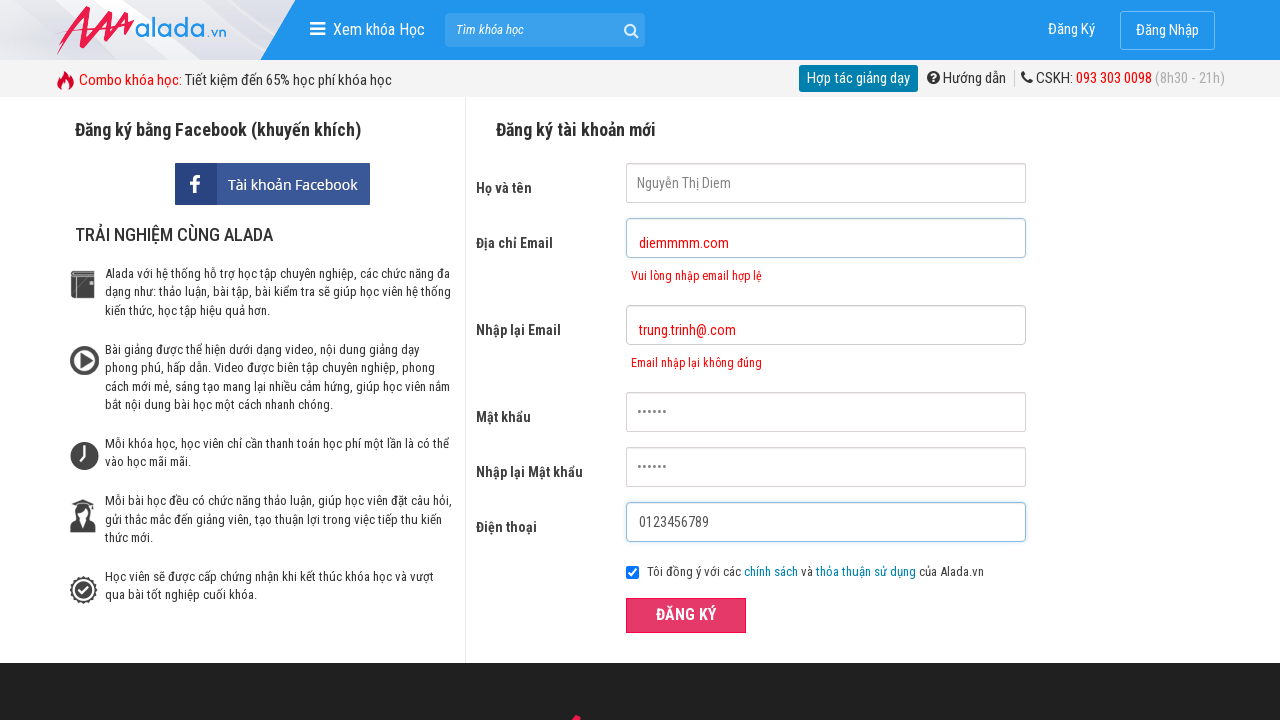

Email error message appeared on page
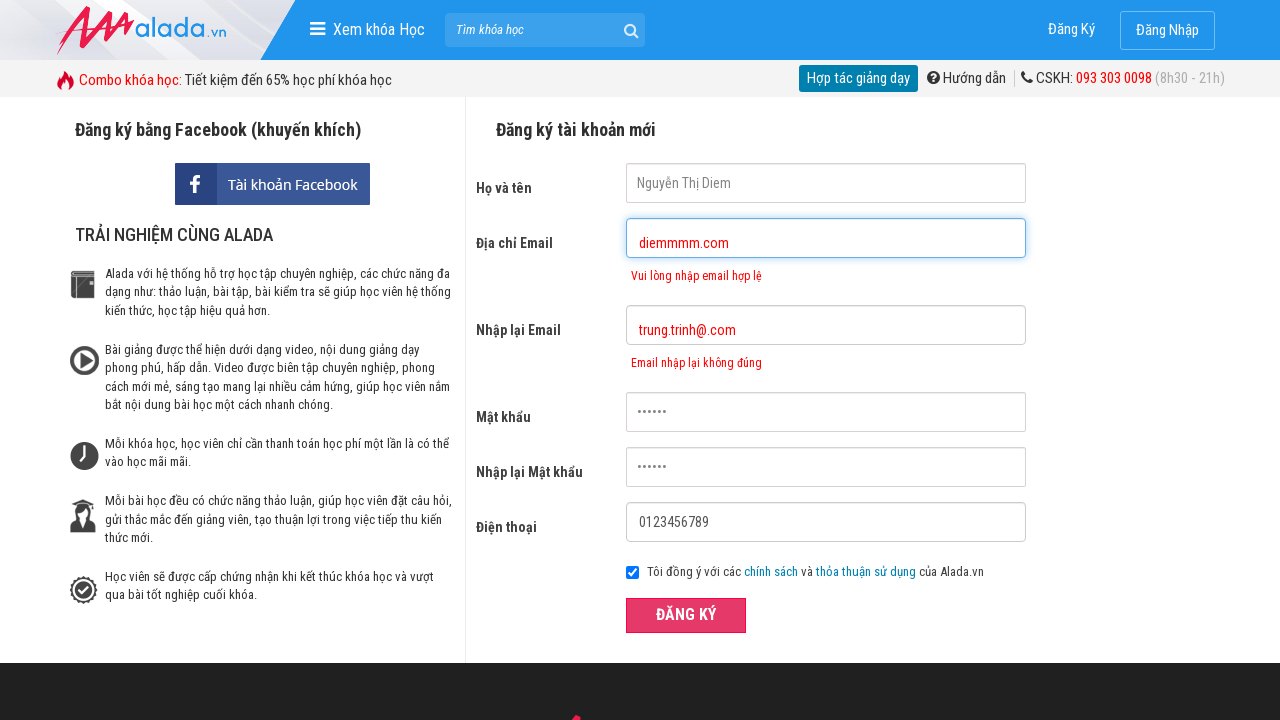

Confirm email error message appeared on page
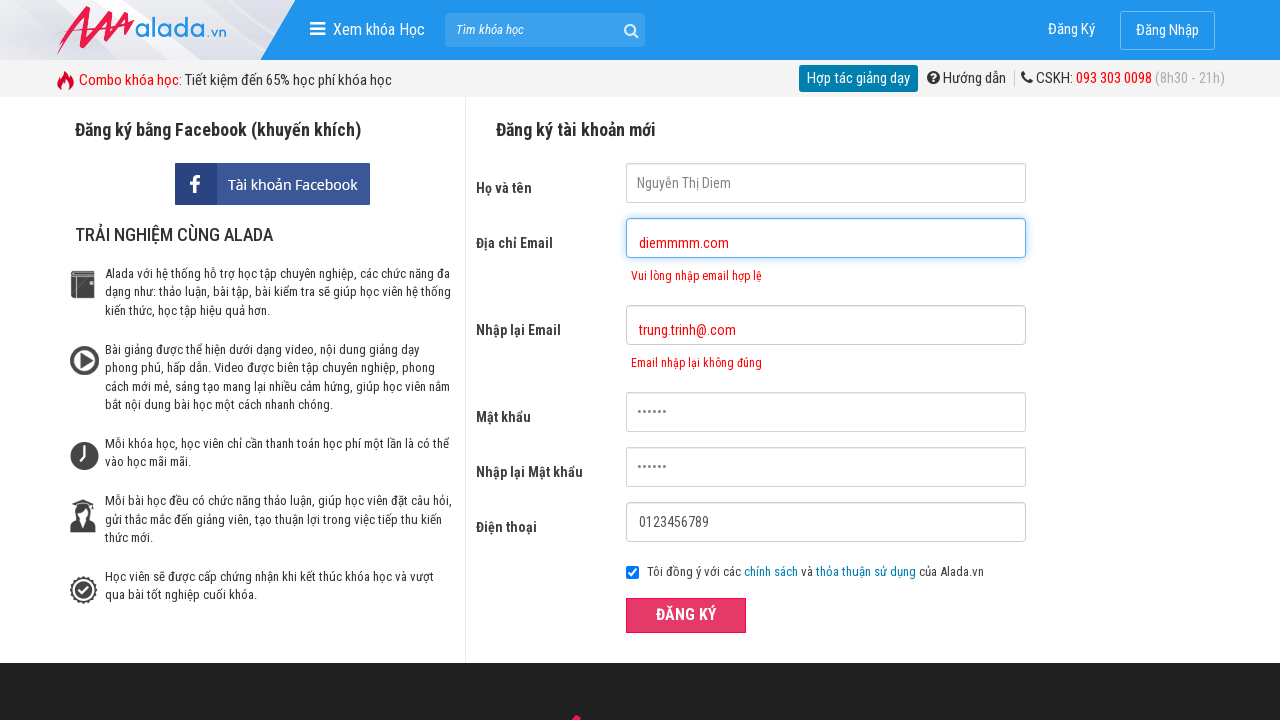

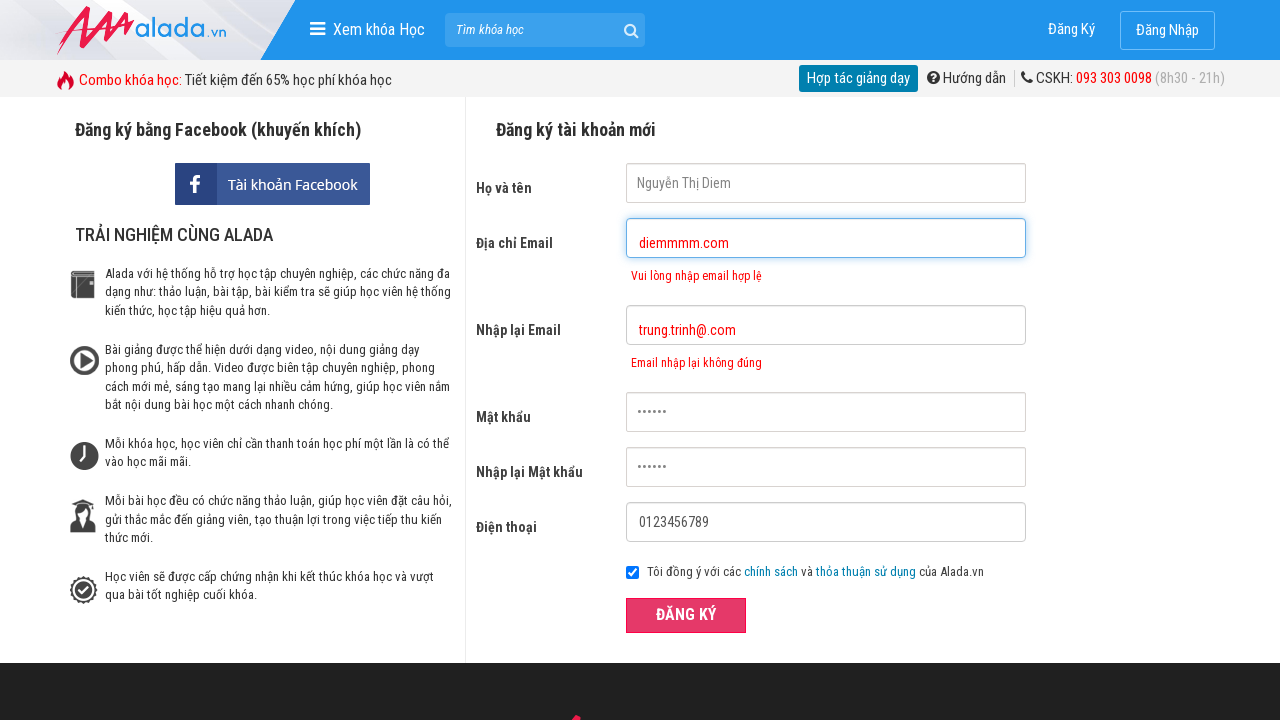